Tests window handling by clicking a link that opens a new window, extracting text from the new window, and using that information back in the original window

Starting URL: https://rahulshettyacademy.com/loginpagePractise/#

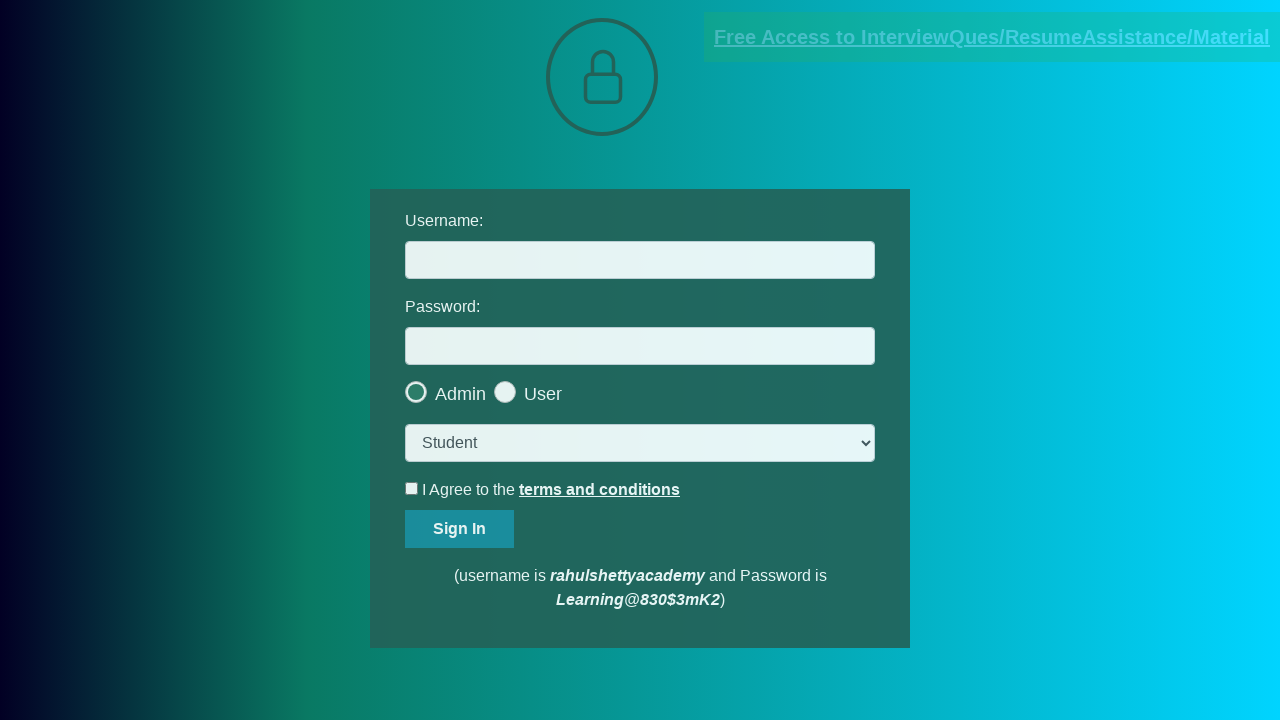

Clicked blinking text link to open new window at (992, 37) on .blinkingText
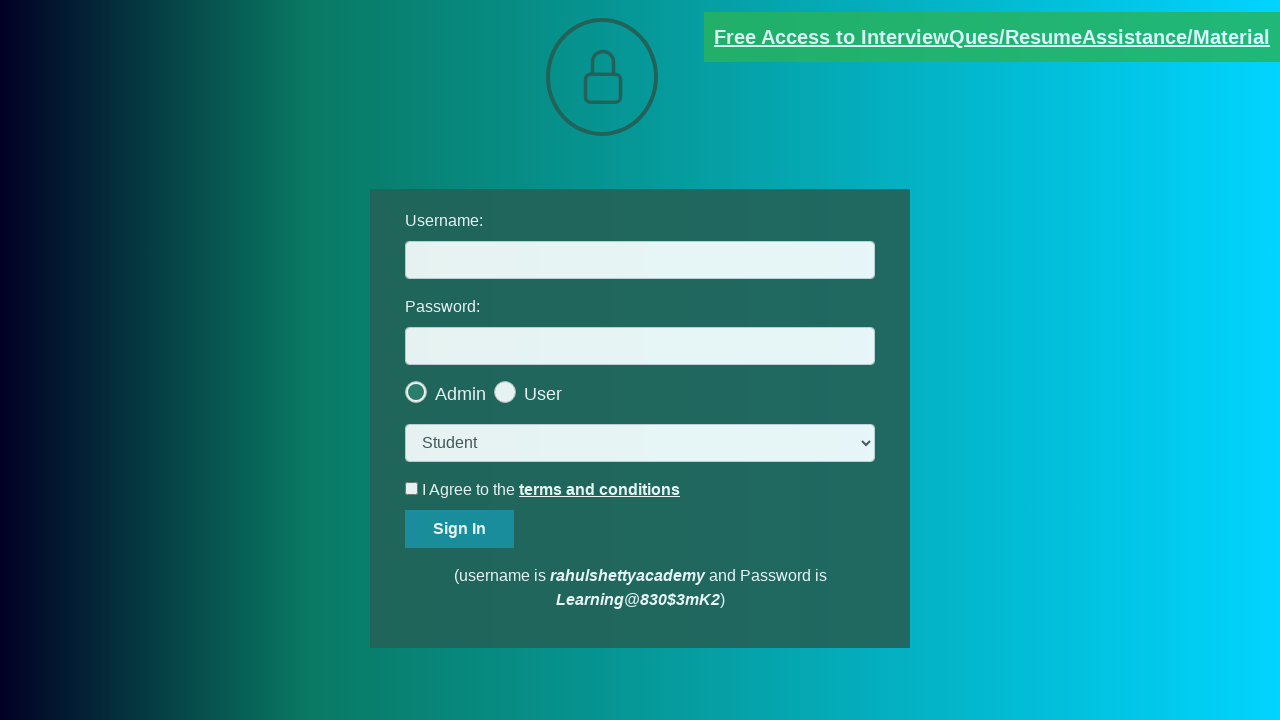

New window opened and captured
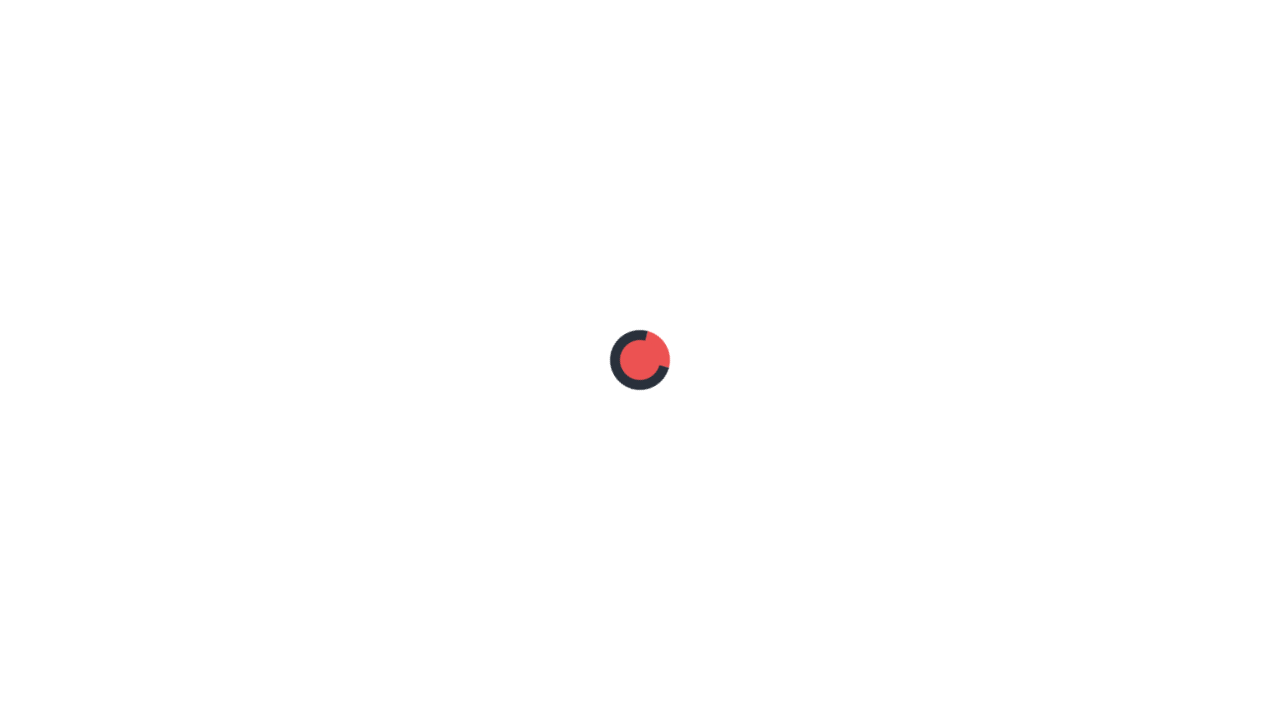

Extracted text content from new window
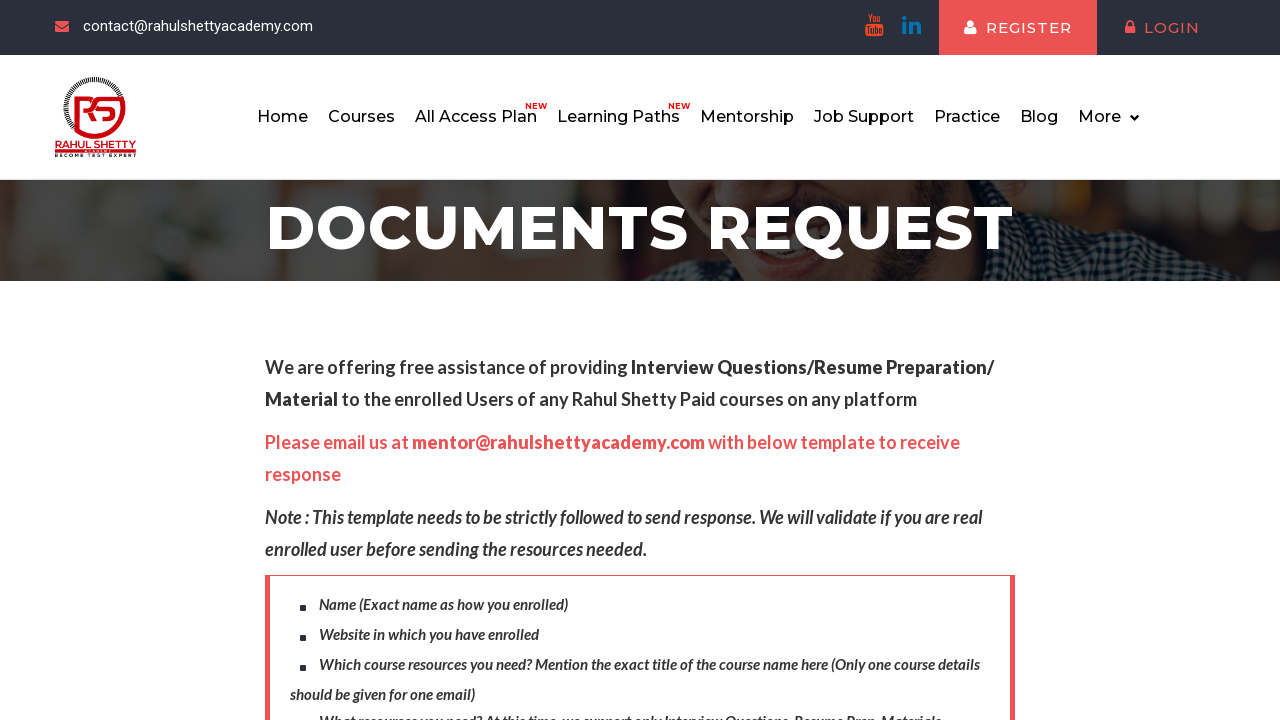

Parsed email address from text: mentor@rahulshettyacademy.com on #username
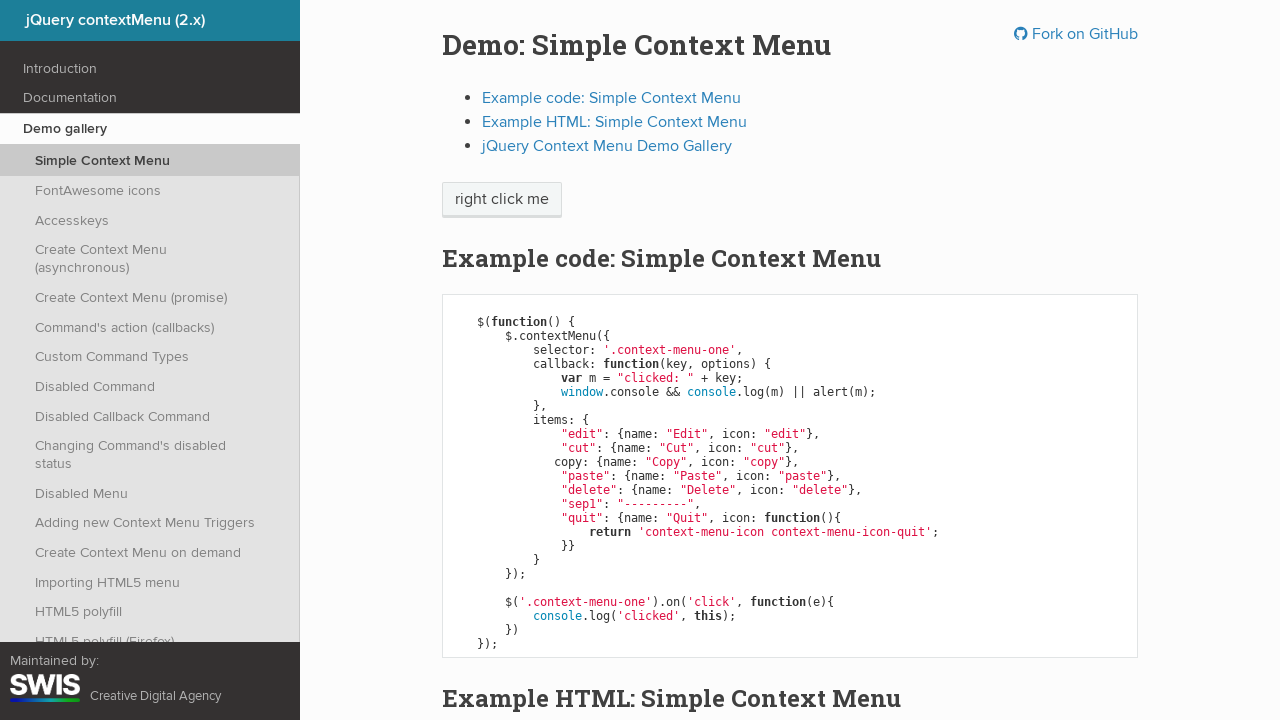

Filled username field with extracted email: mentor@rahulshettyacademy.com
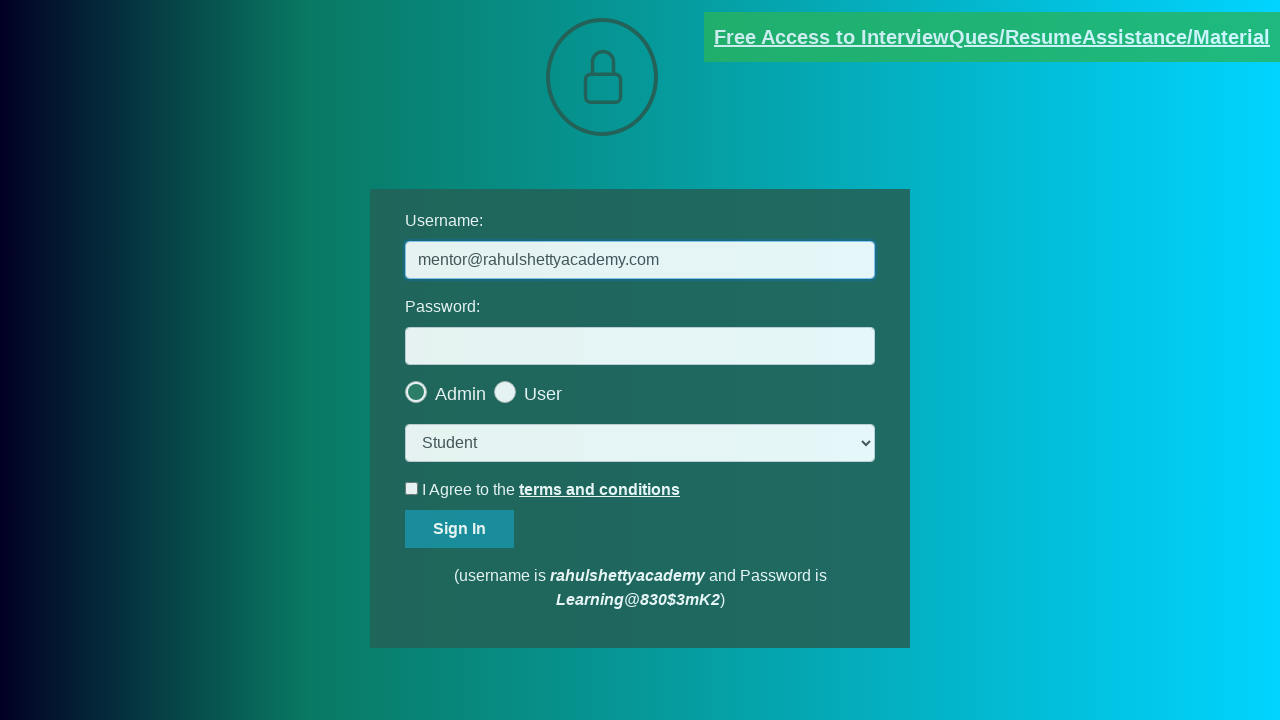

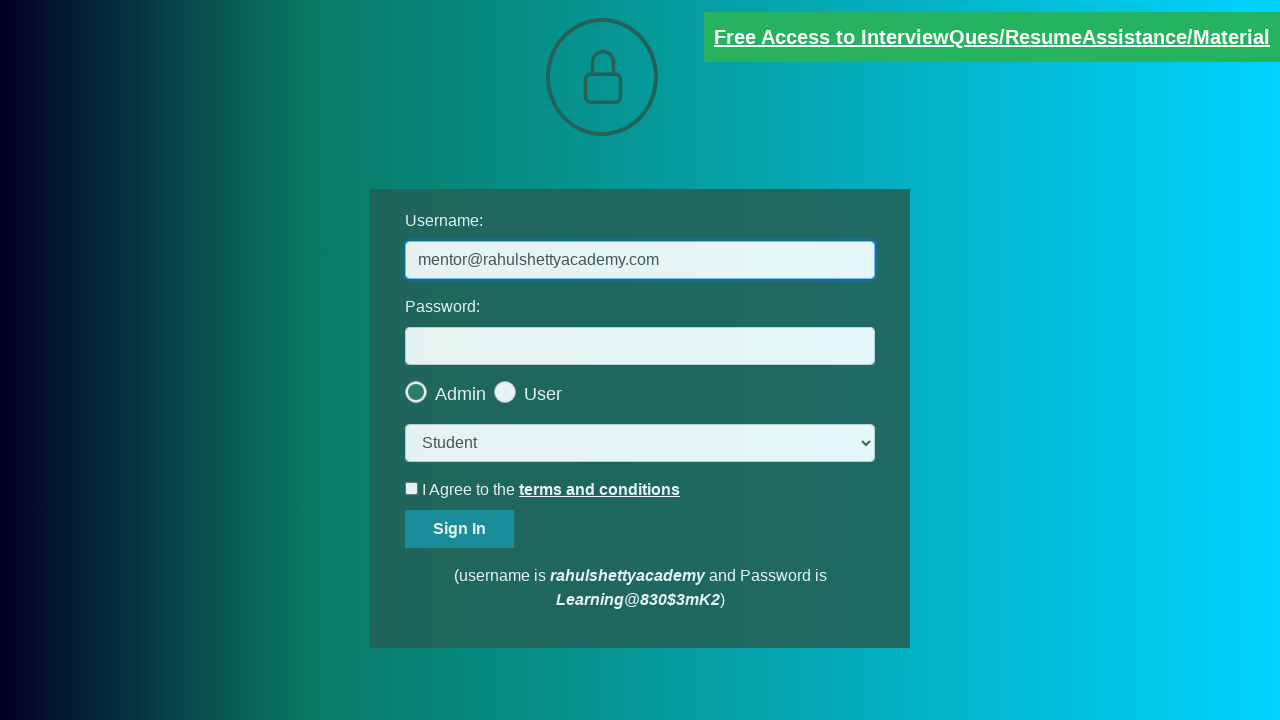